Tests date picker functionality on a practice form by clicking the date of birth input field and selecting a specific date (15th of the month)

Starting URL: https://demoqa.com/automation-practice-form

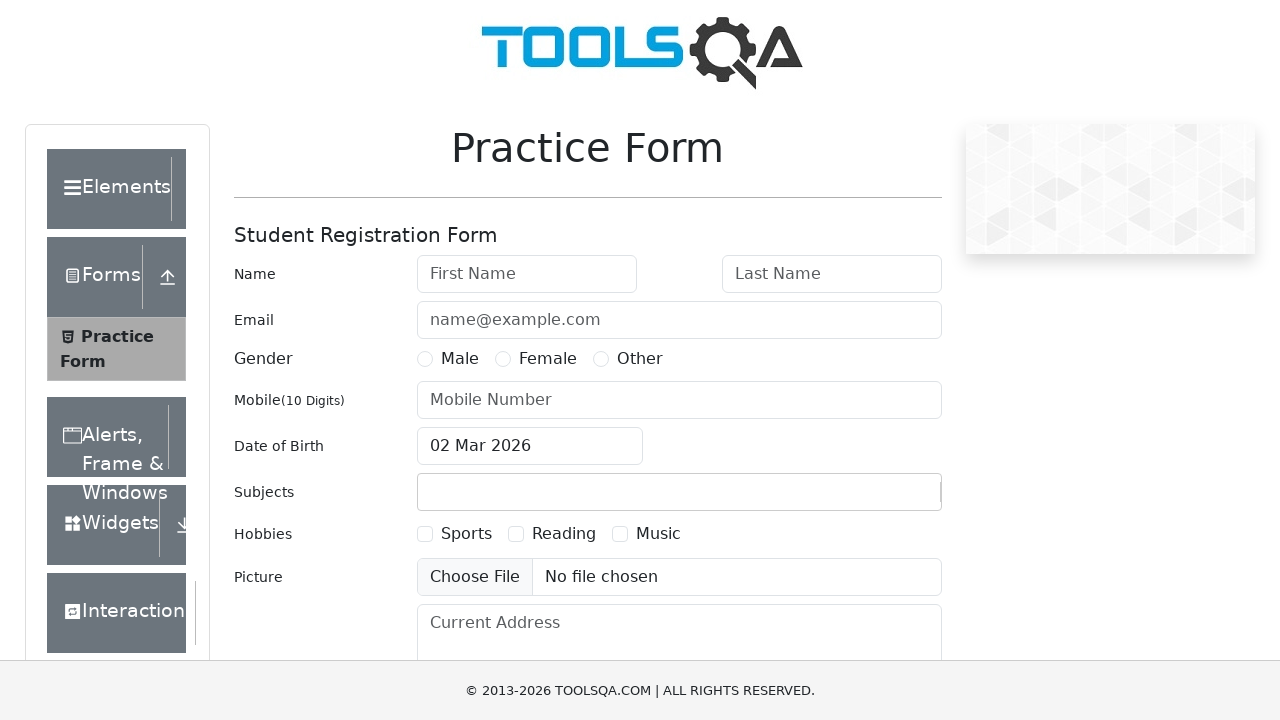

Clicked date of birth input field to open date picker at (530, 446) on #dateOfBirthInput
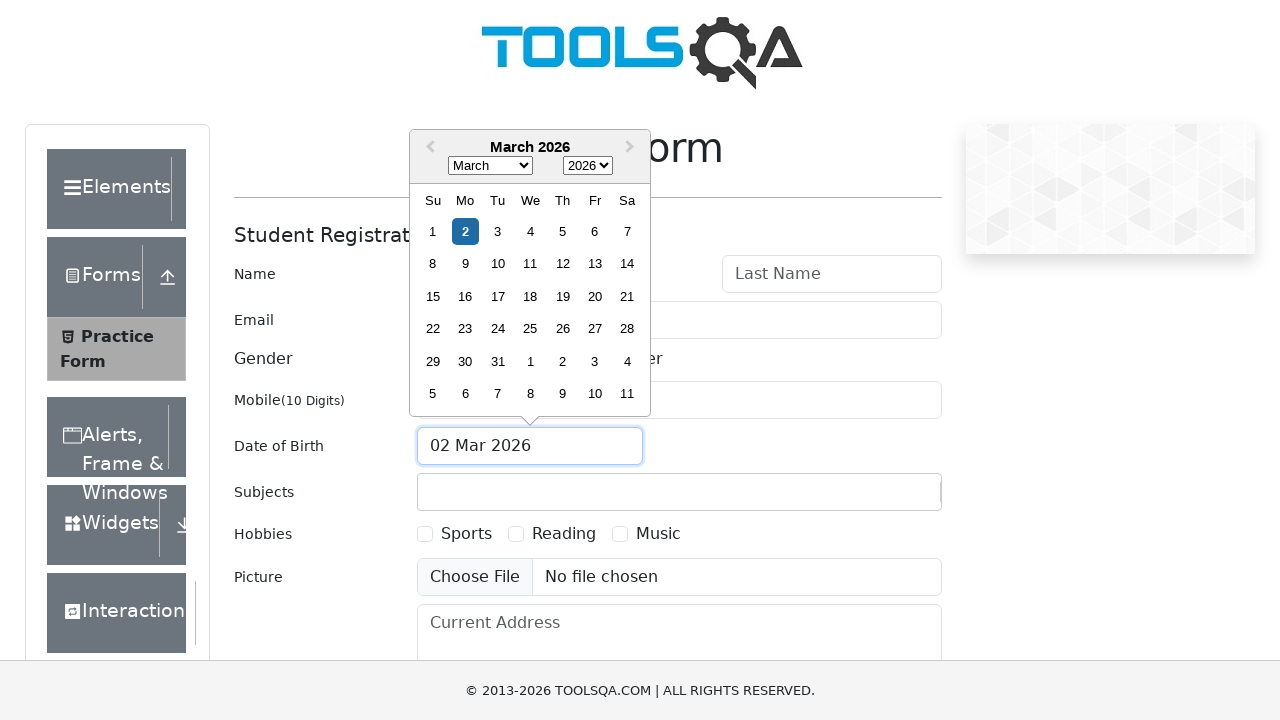

Date picker loaded and day 15 is visible
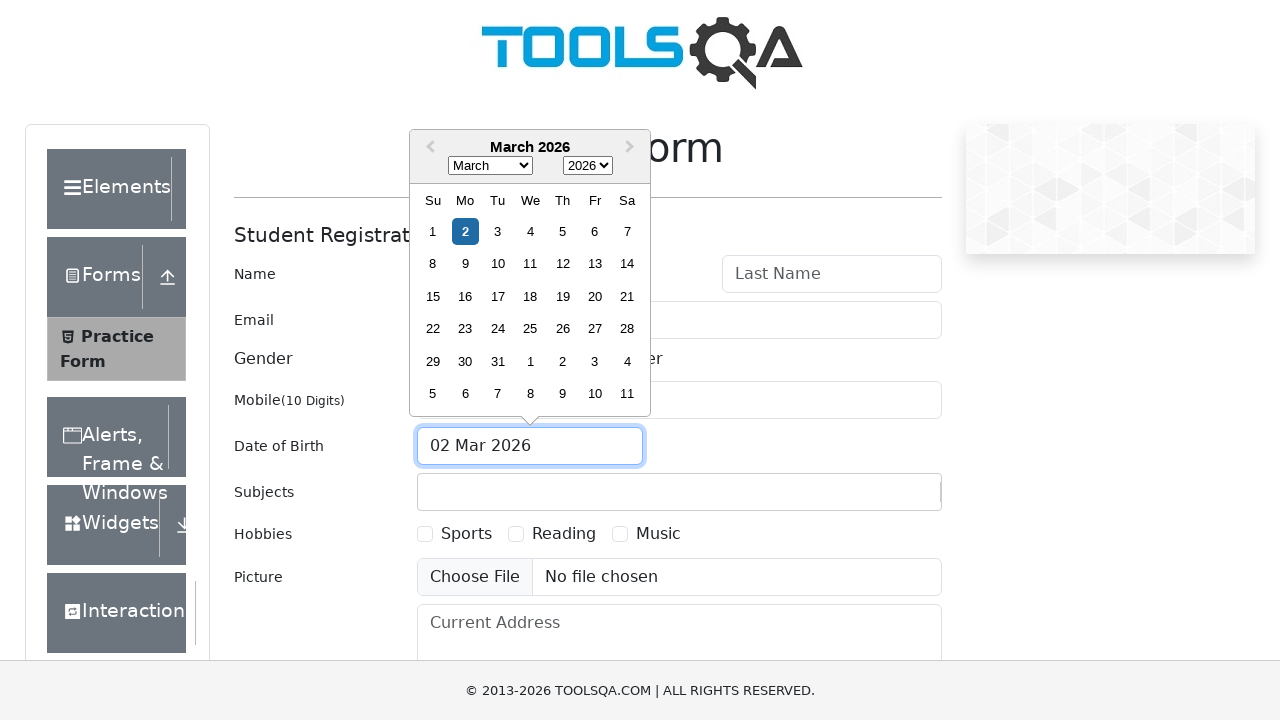

Selected the 15th day from the date picker at (433, 296) on xpath=//div[.='15']
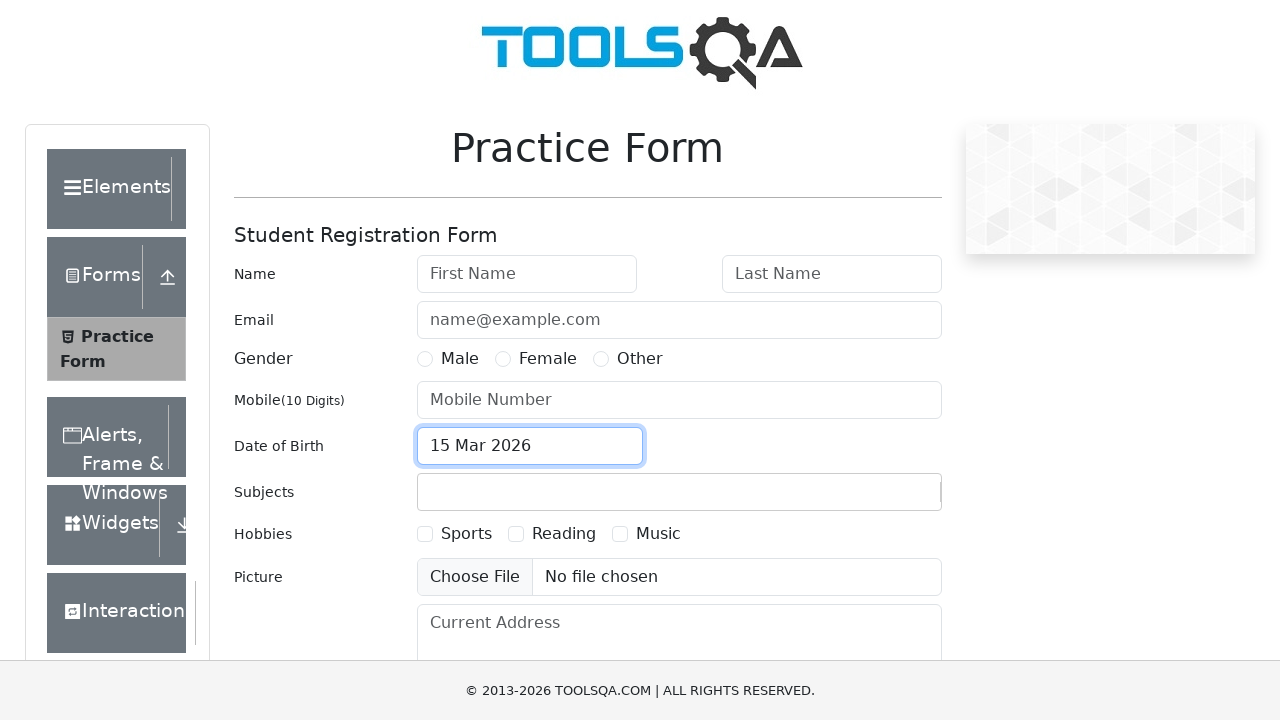

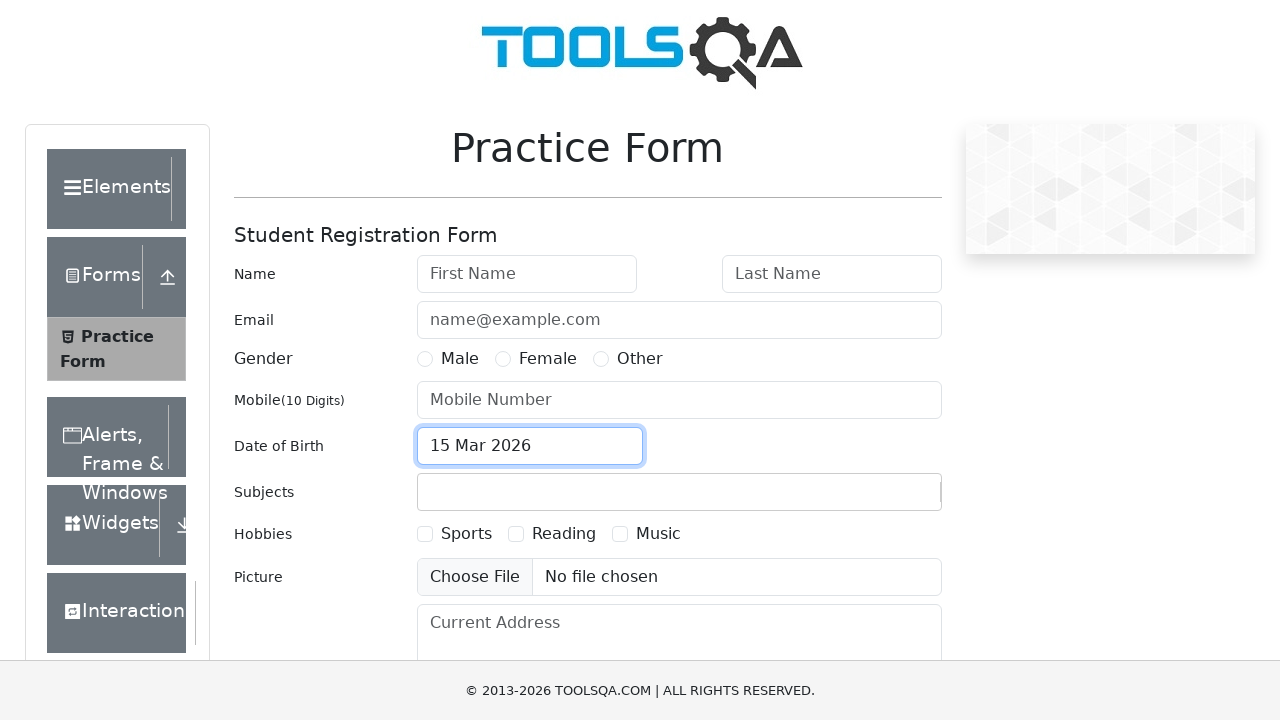